Tests the jQuery UI draggable functionality by dragging an element to a new position within an iframe

Starting URL: https://jqueryui.com/draggable

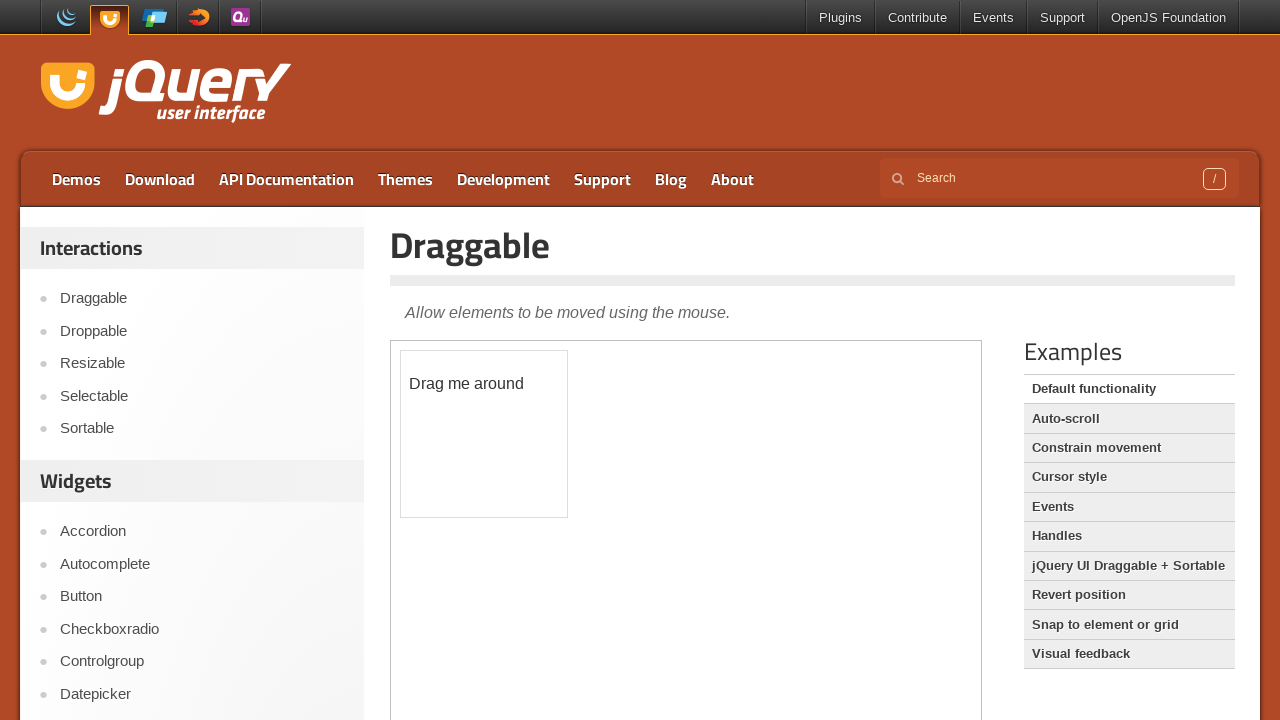

Located iframe containing draggable demo
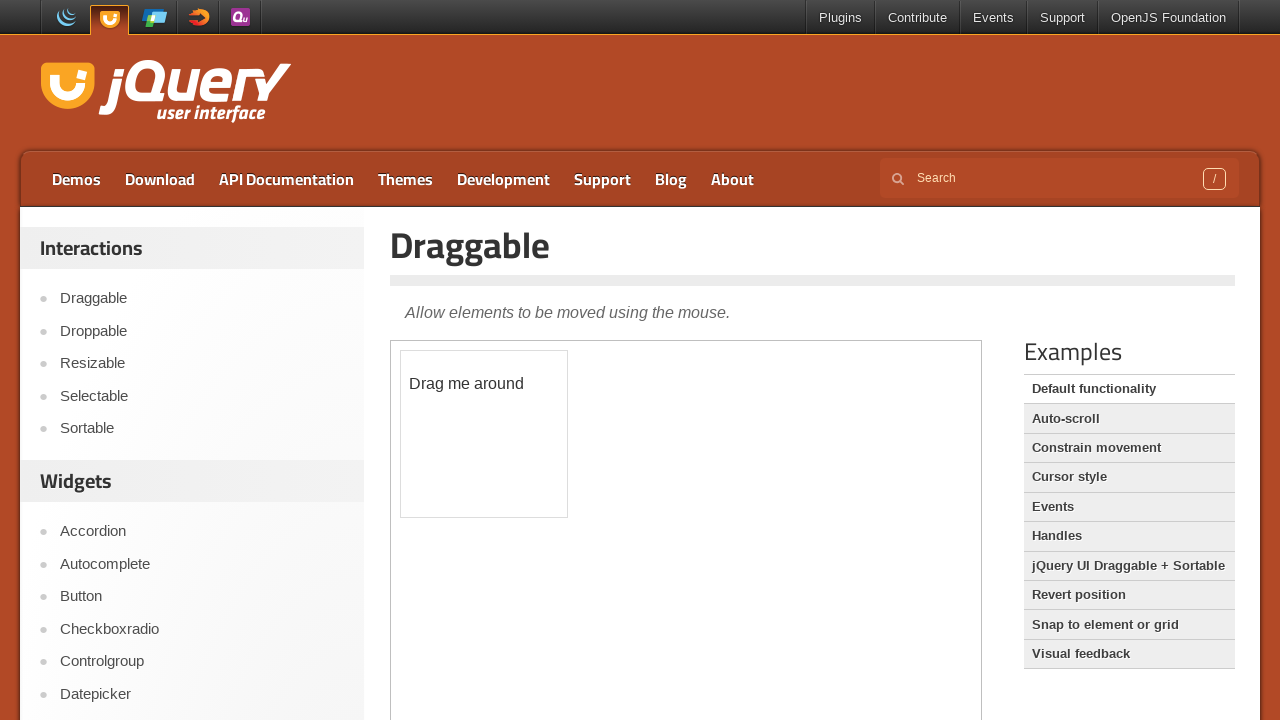

Located draggable element with id 'draggable'
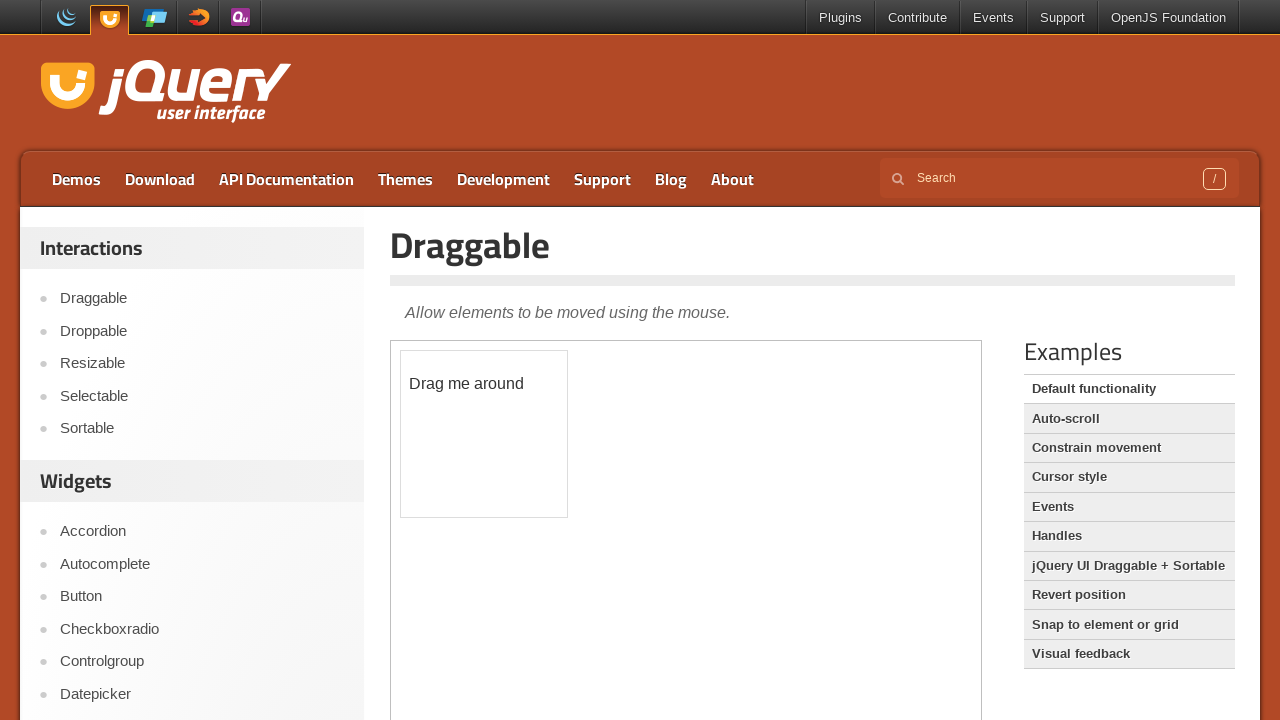

Retrieved bounding box coordinates of draggable element
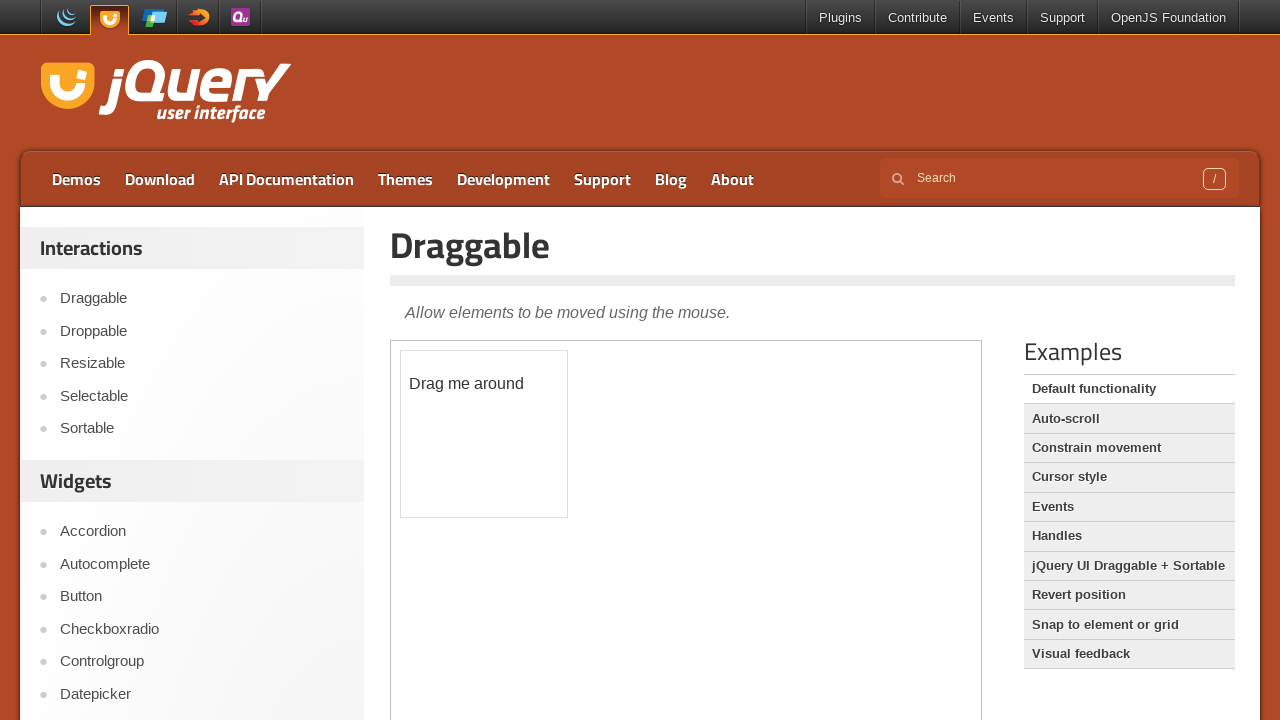

Moved mouse to center of draggable element at (484, 434)
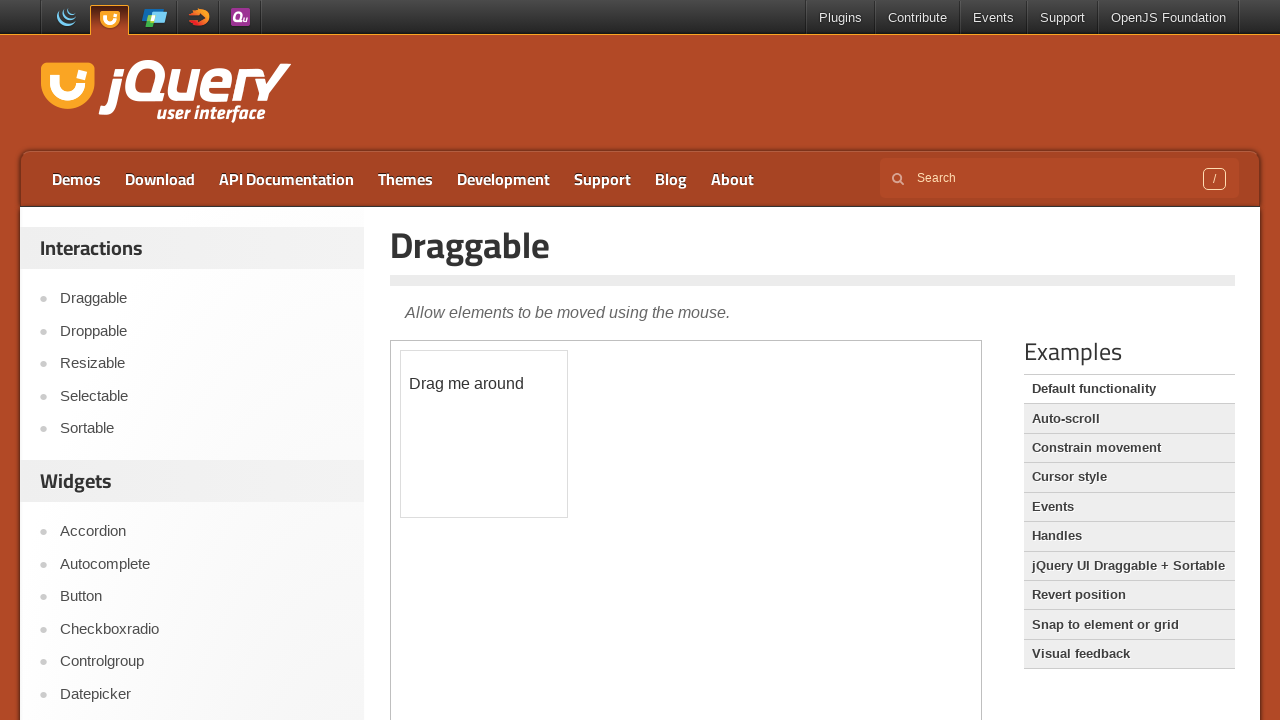

Pressed mouse button down to start drag at (484, 434)
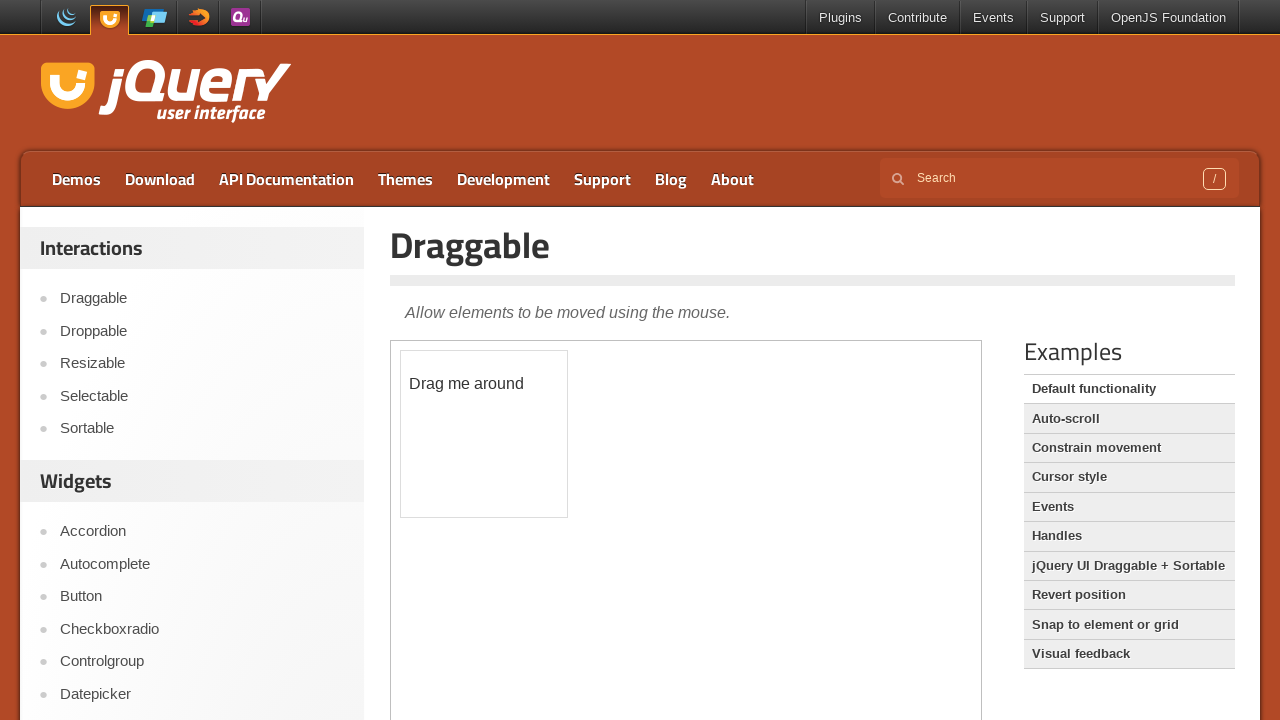

Dragged element 150 pixels in both x and y directions at (634, 584)
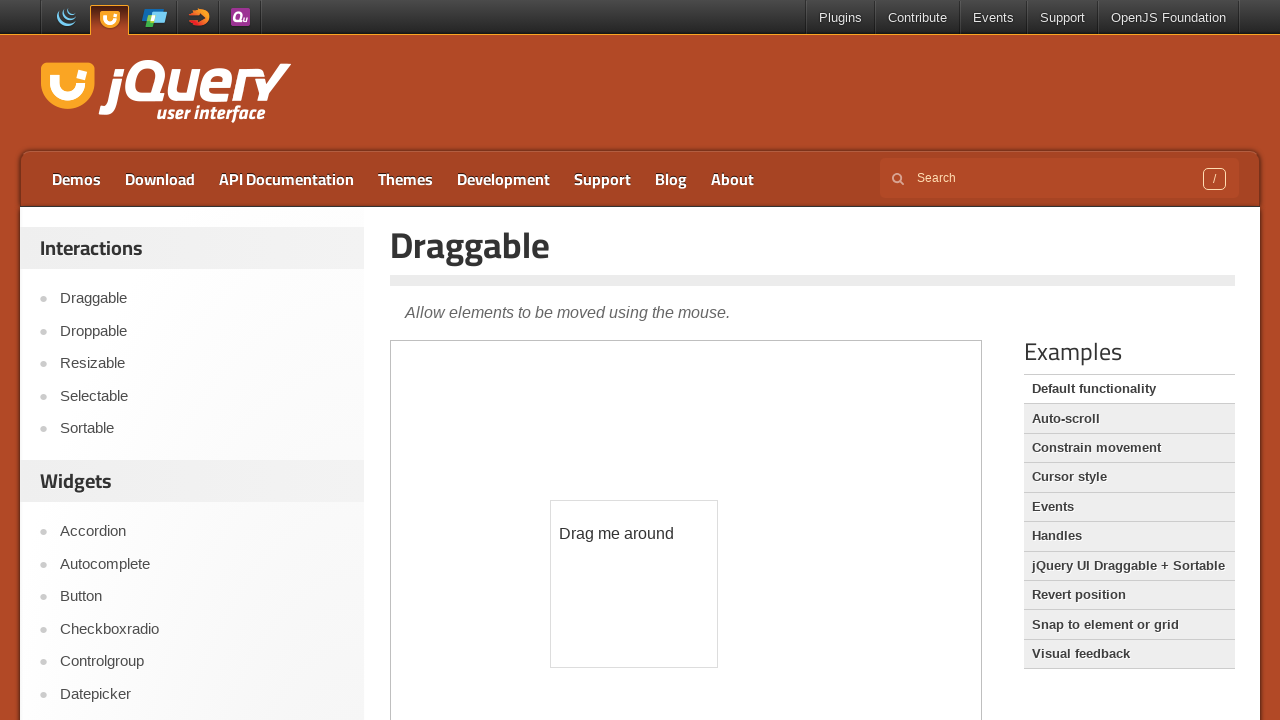

Released mouse button to complete drag operation at (634, 584)
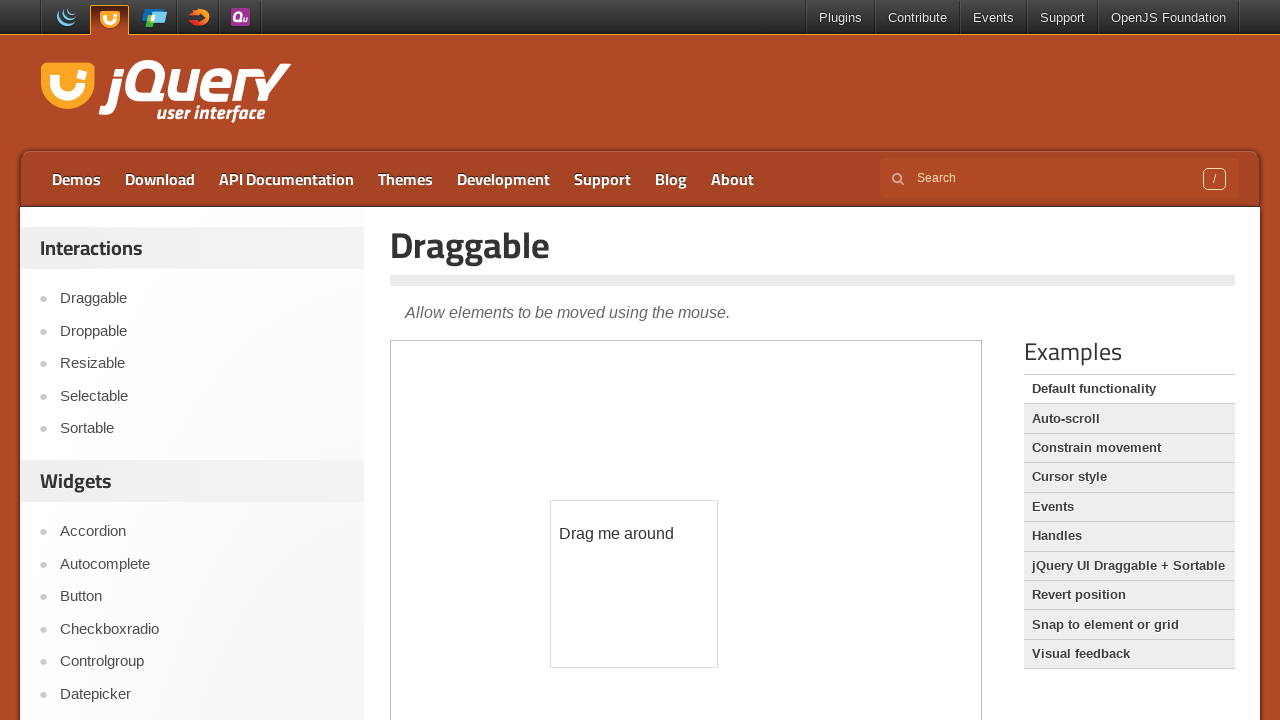

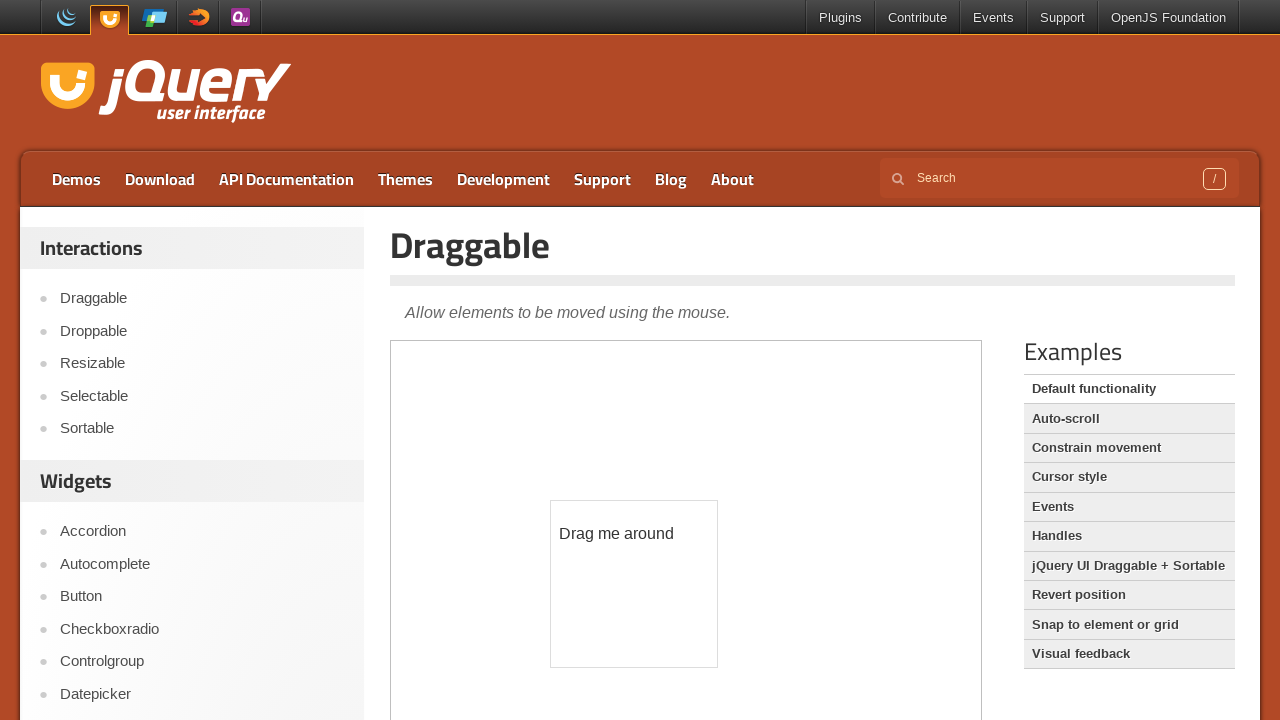